Tests keyboard actions on a practice page by typing text with the Shift key held down to produce uppercase characters, demonstrating keyboard modifier key handling.

Starting URL: https://awesomeqa.com/practice.html

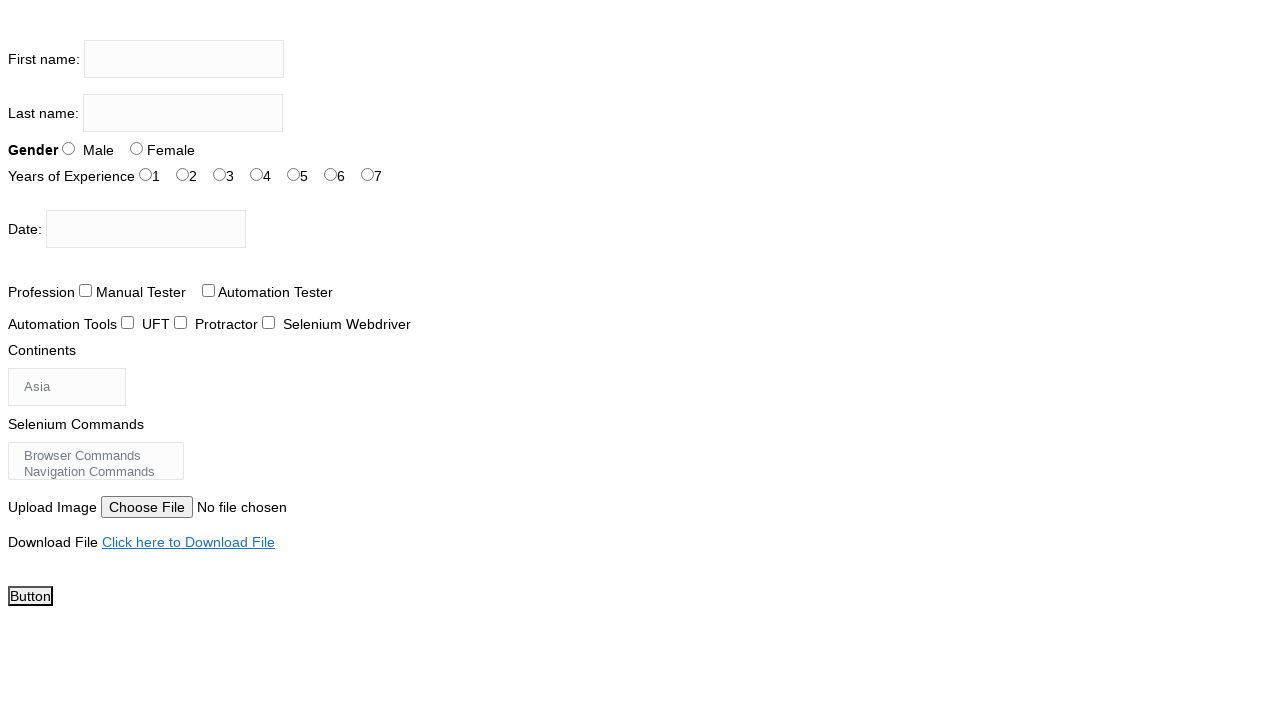

Navigated to practice page at https://awesomeqa.com/practice.html
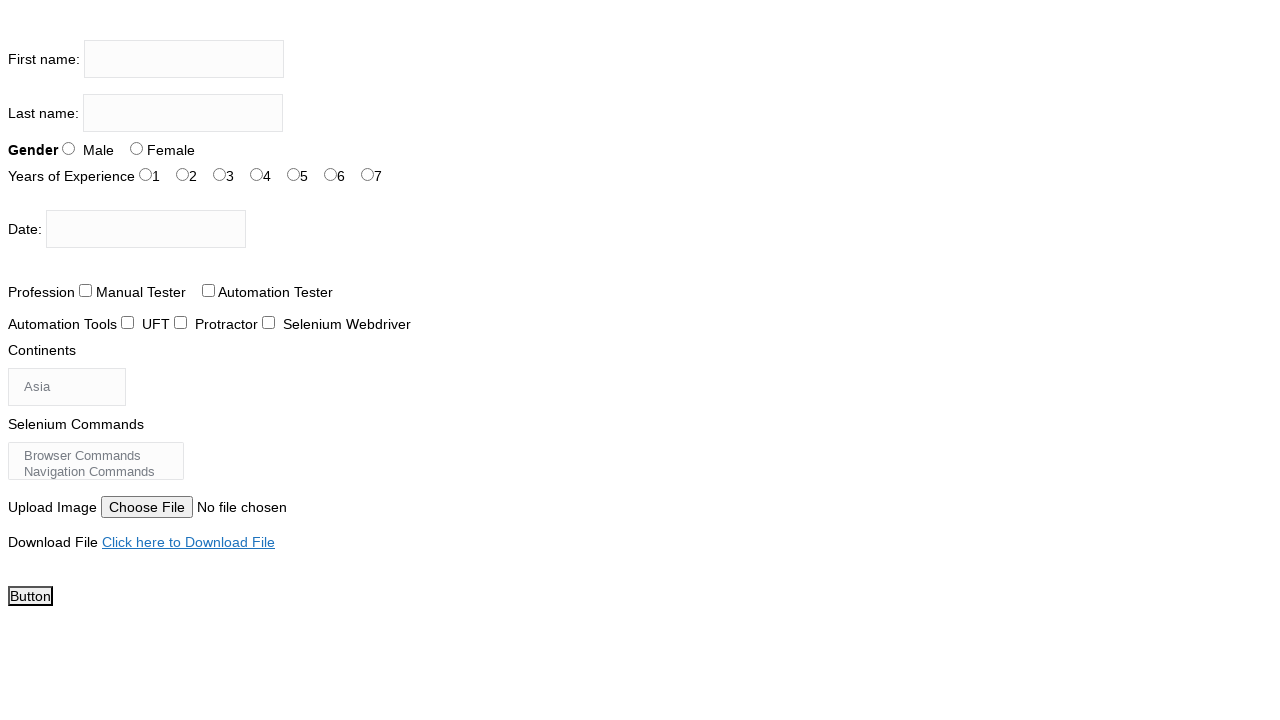

Set viewport size to 1920x1080
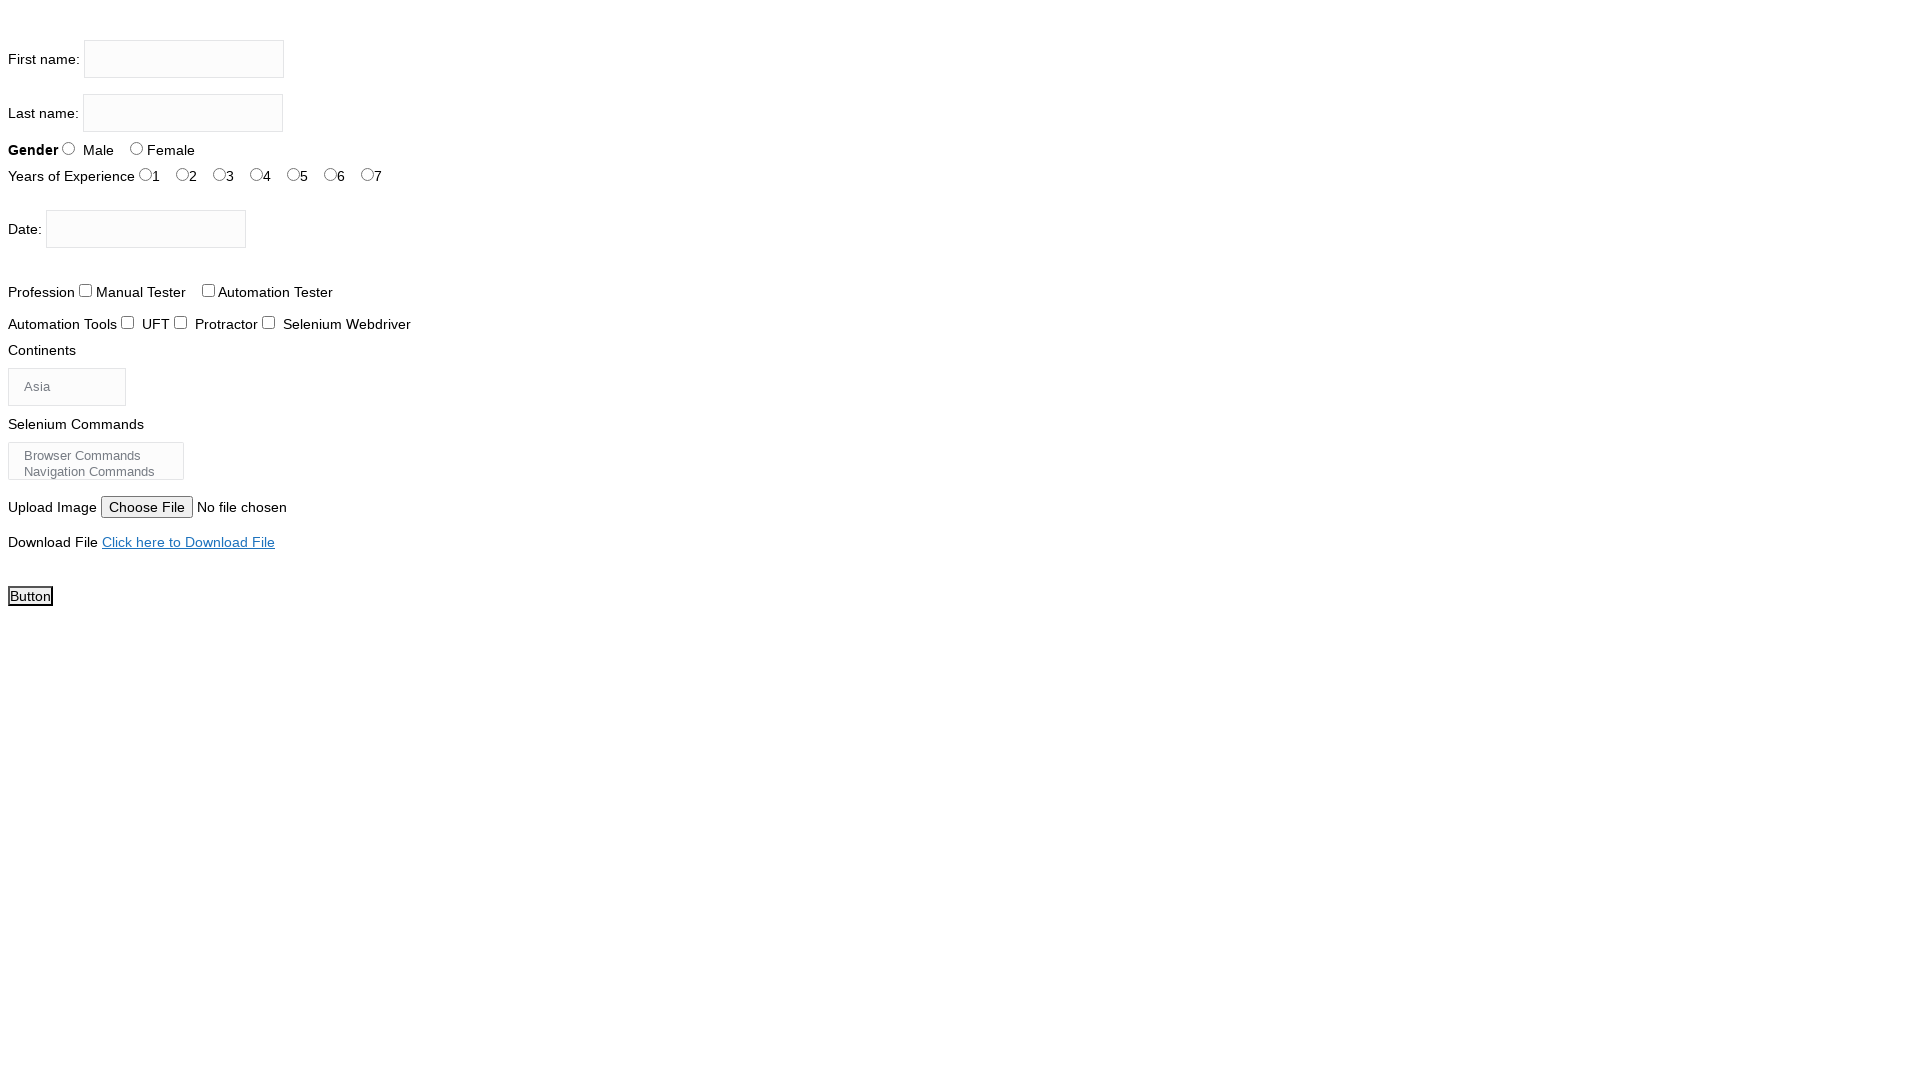

Located firstname input field
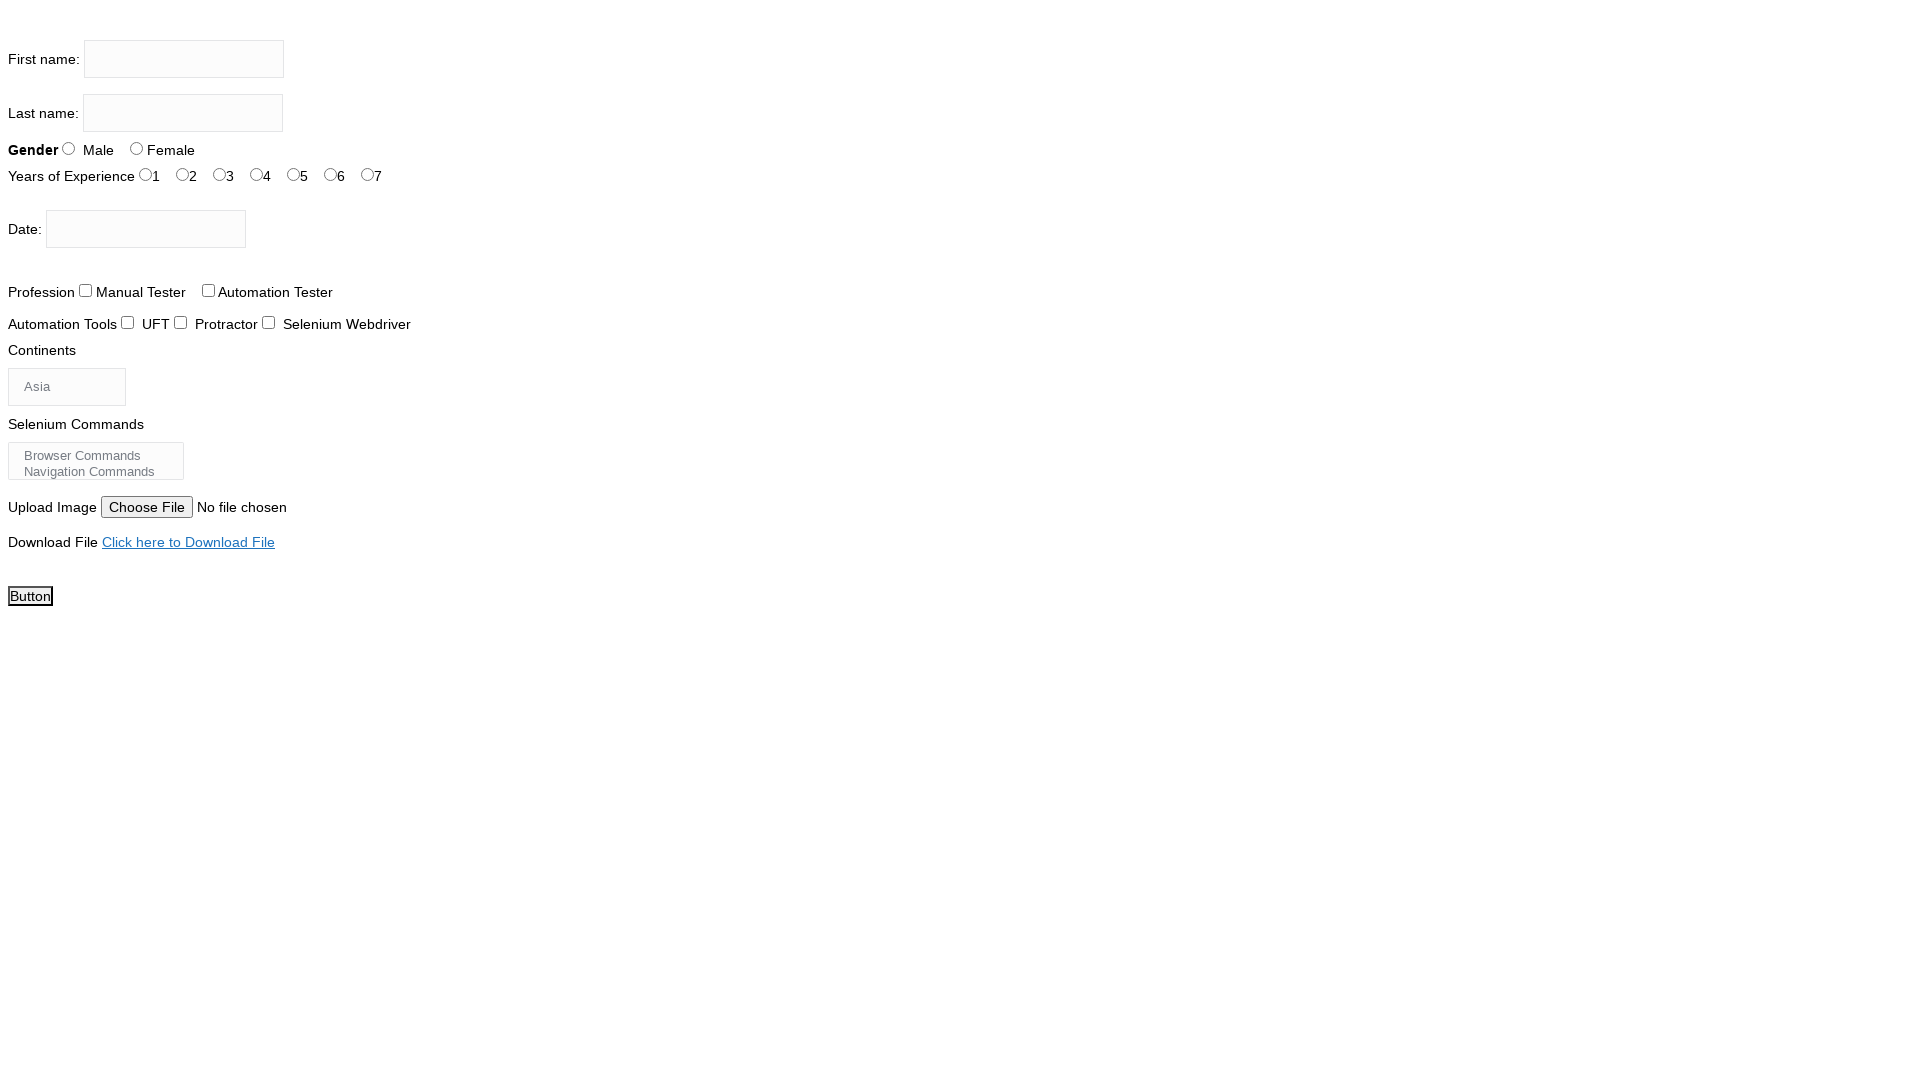

Focused on firstname input field on input[name='firstname']
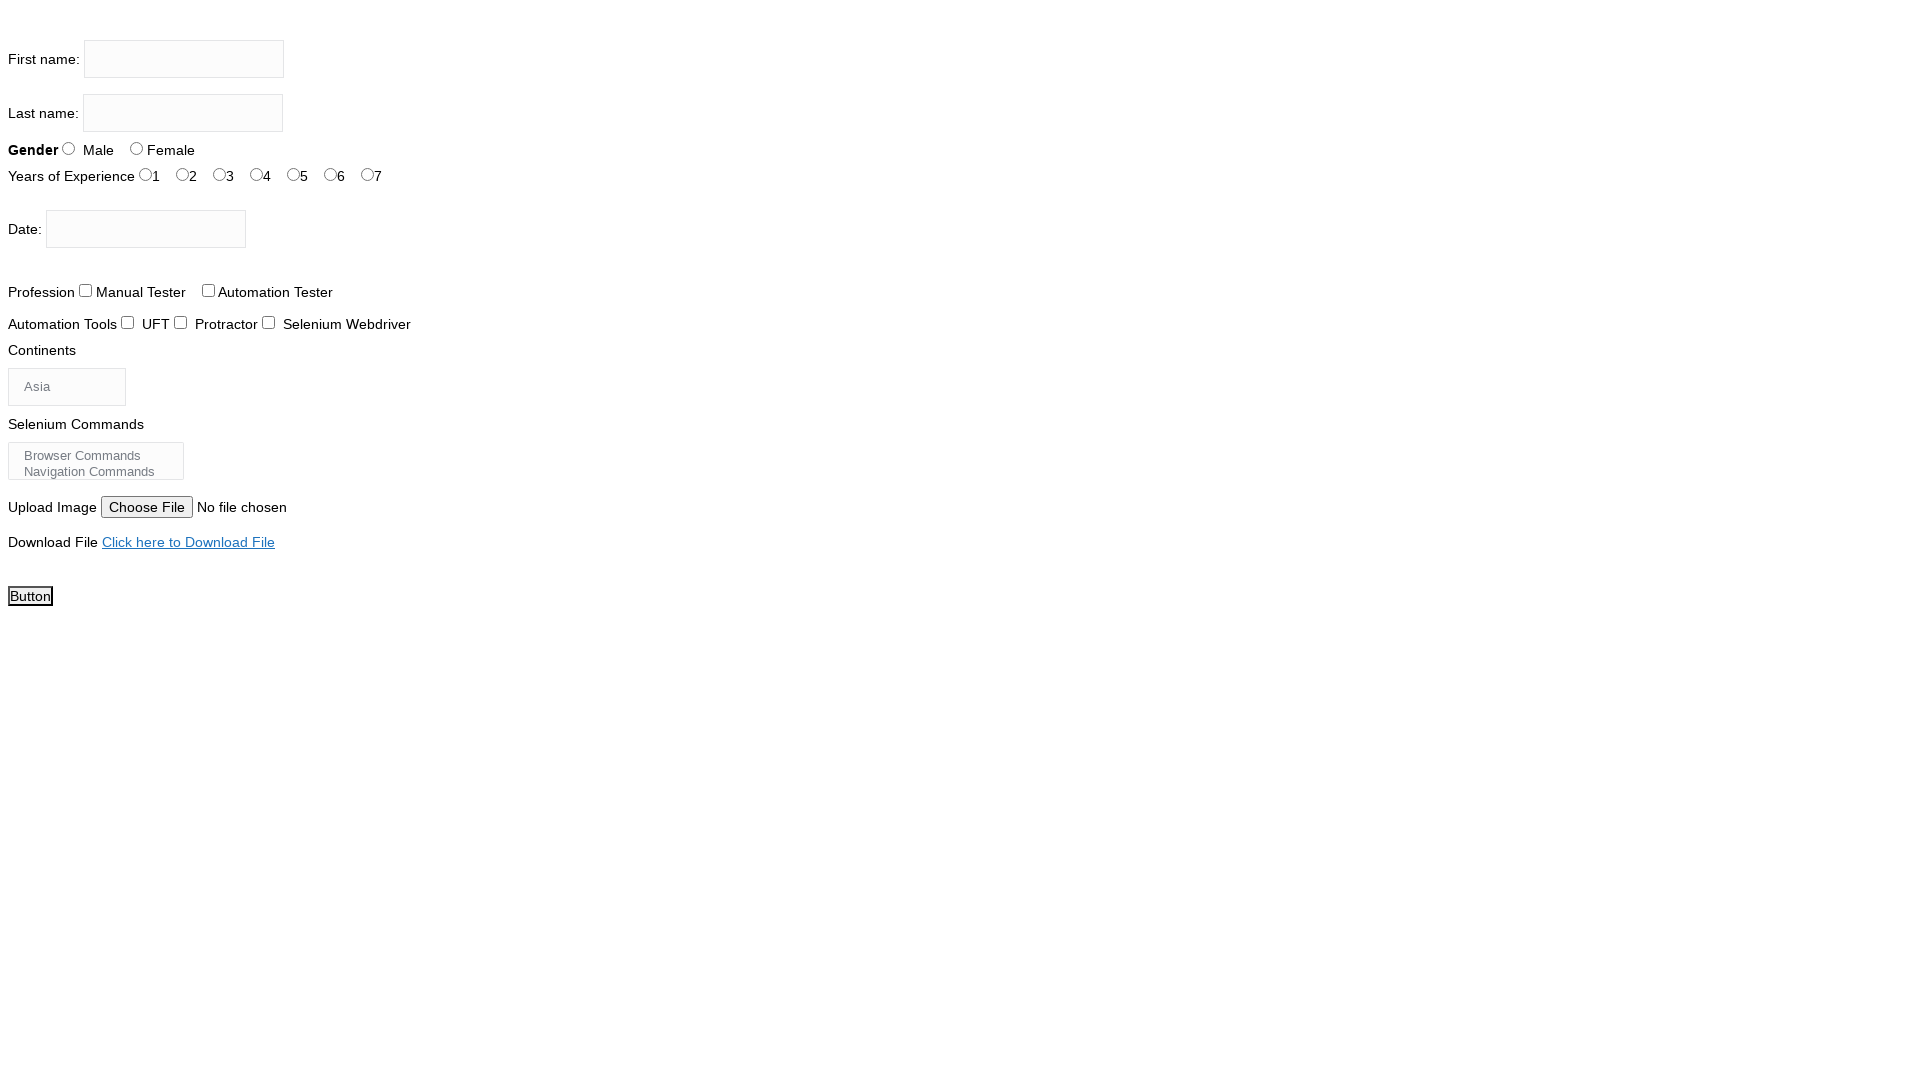

Pressed down Shift key to enable uppercase modifier
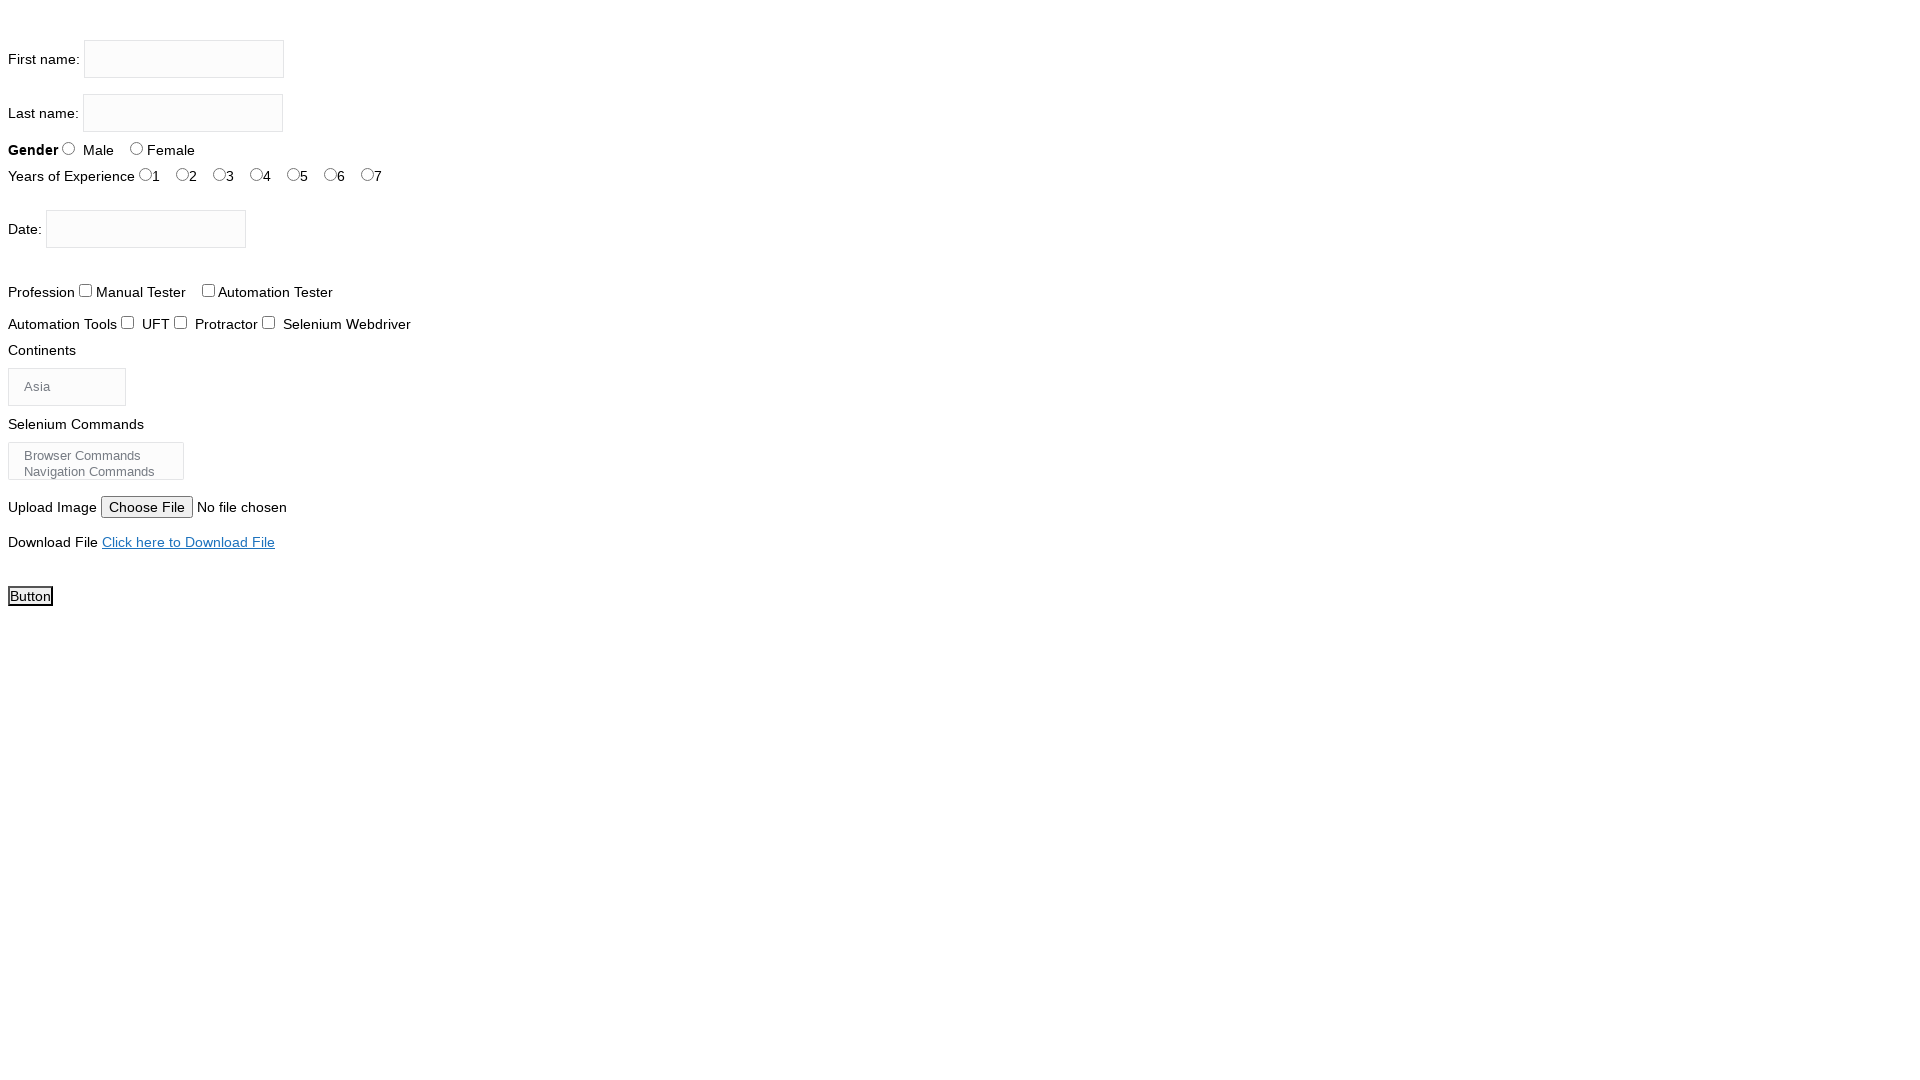

Typed 'Tanvi' with Shift held down to produce uppercase characters 'TANVI'
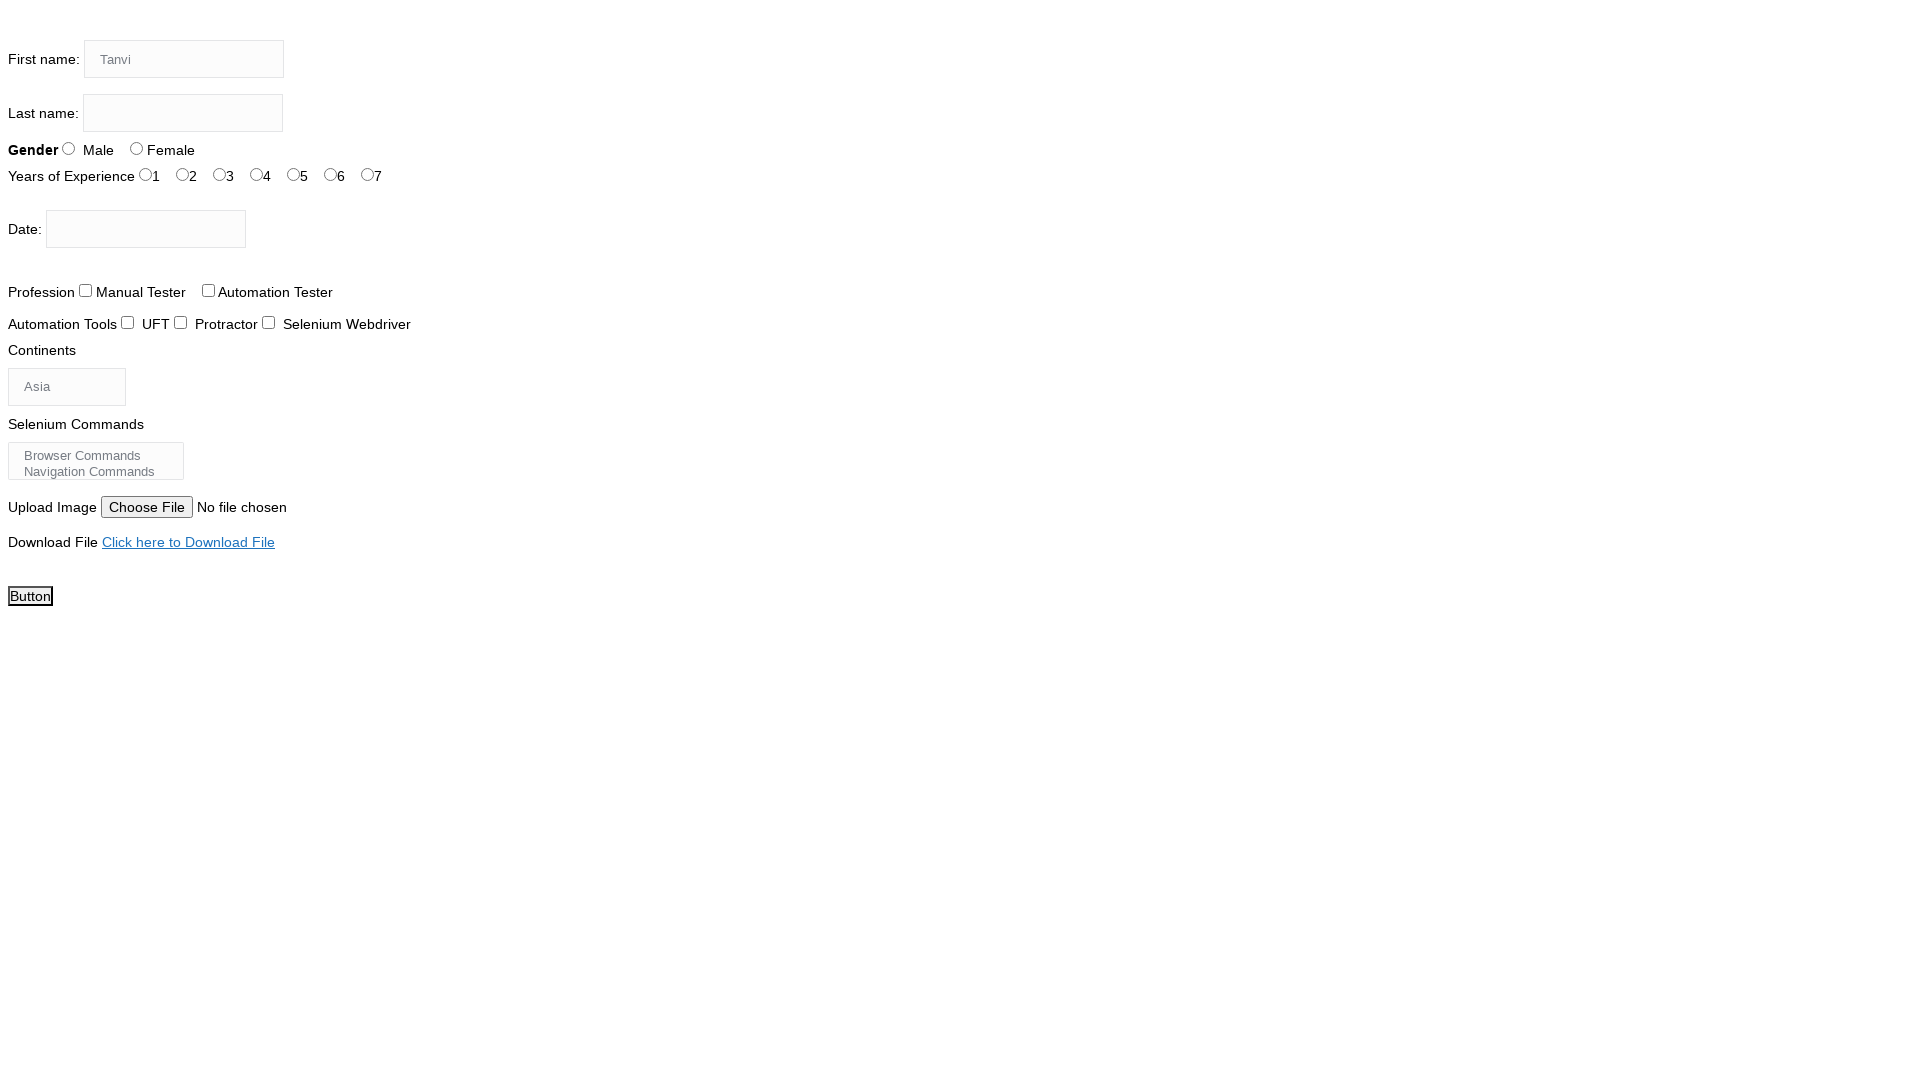

Released Shift key
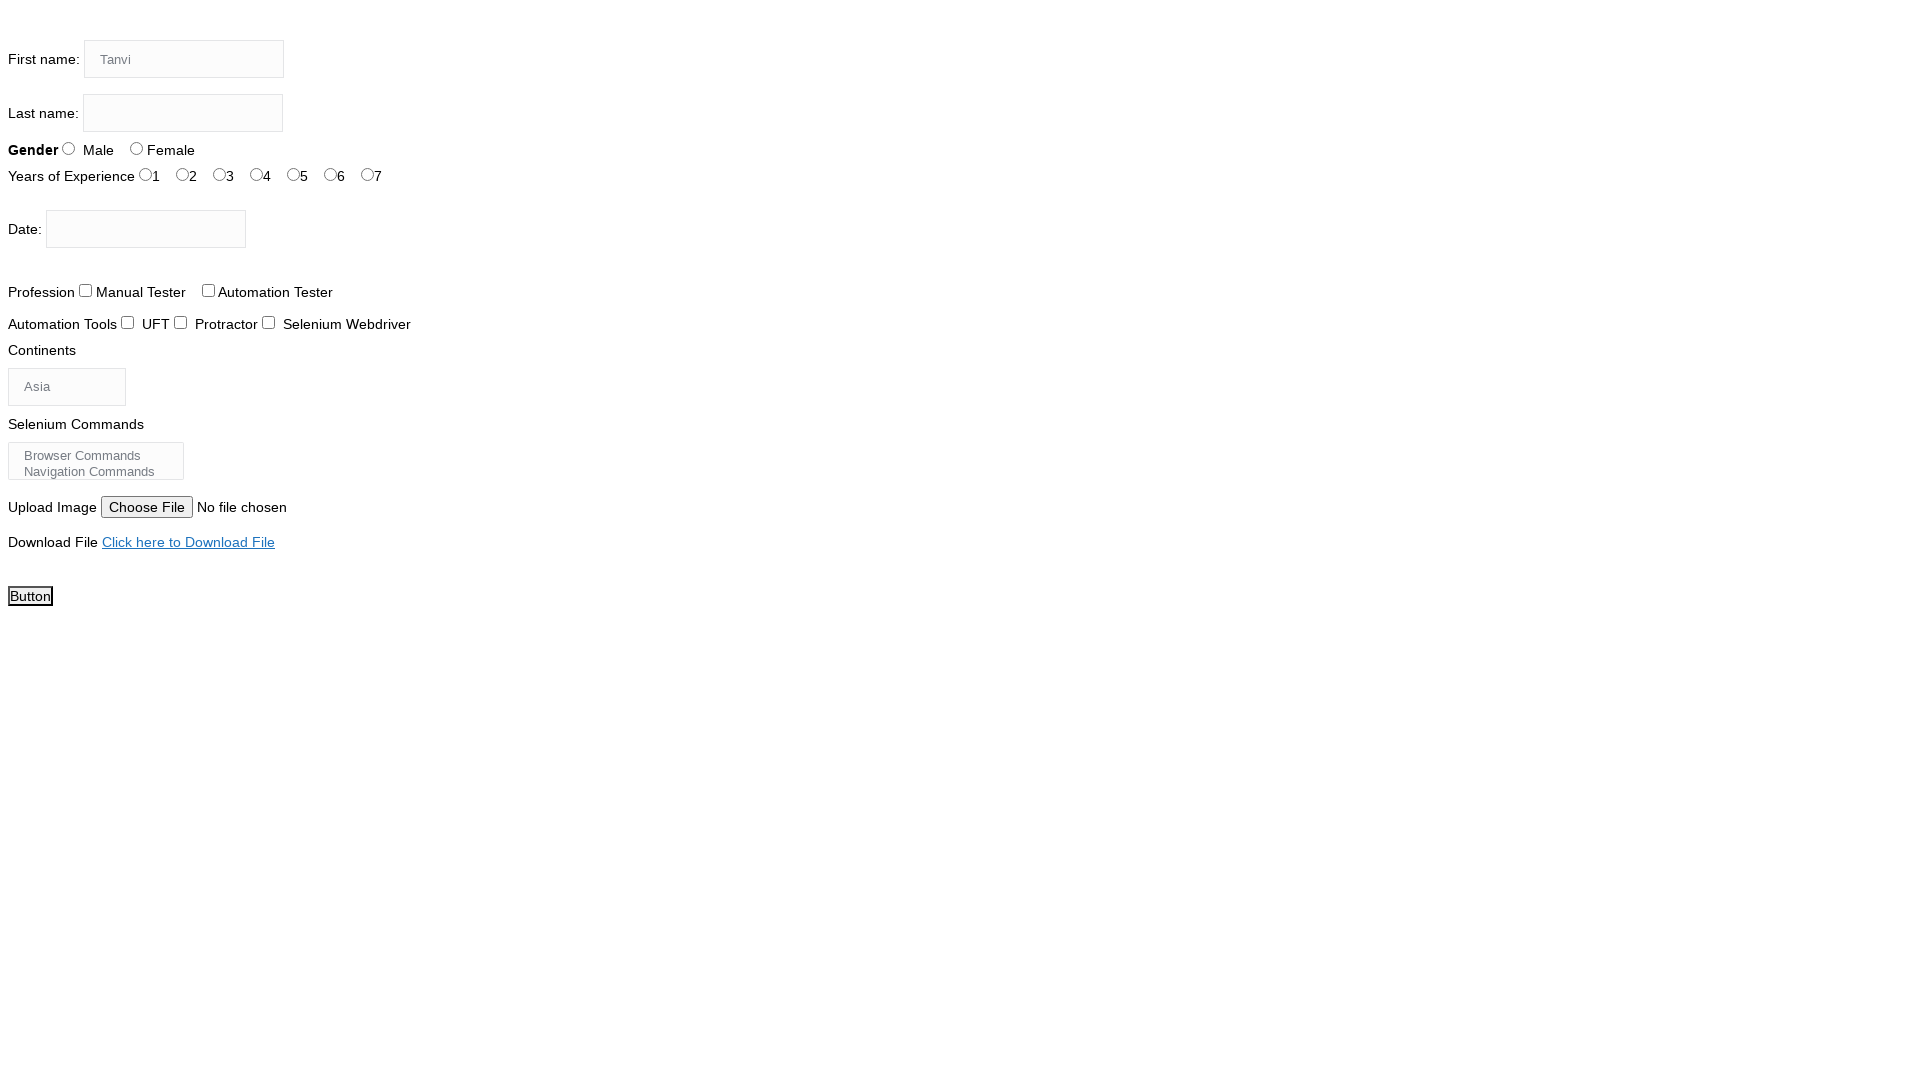

Verified download link is present on the page
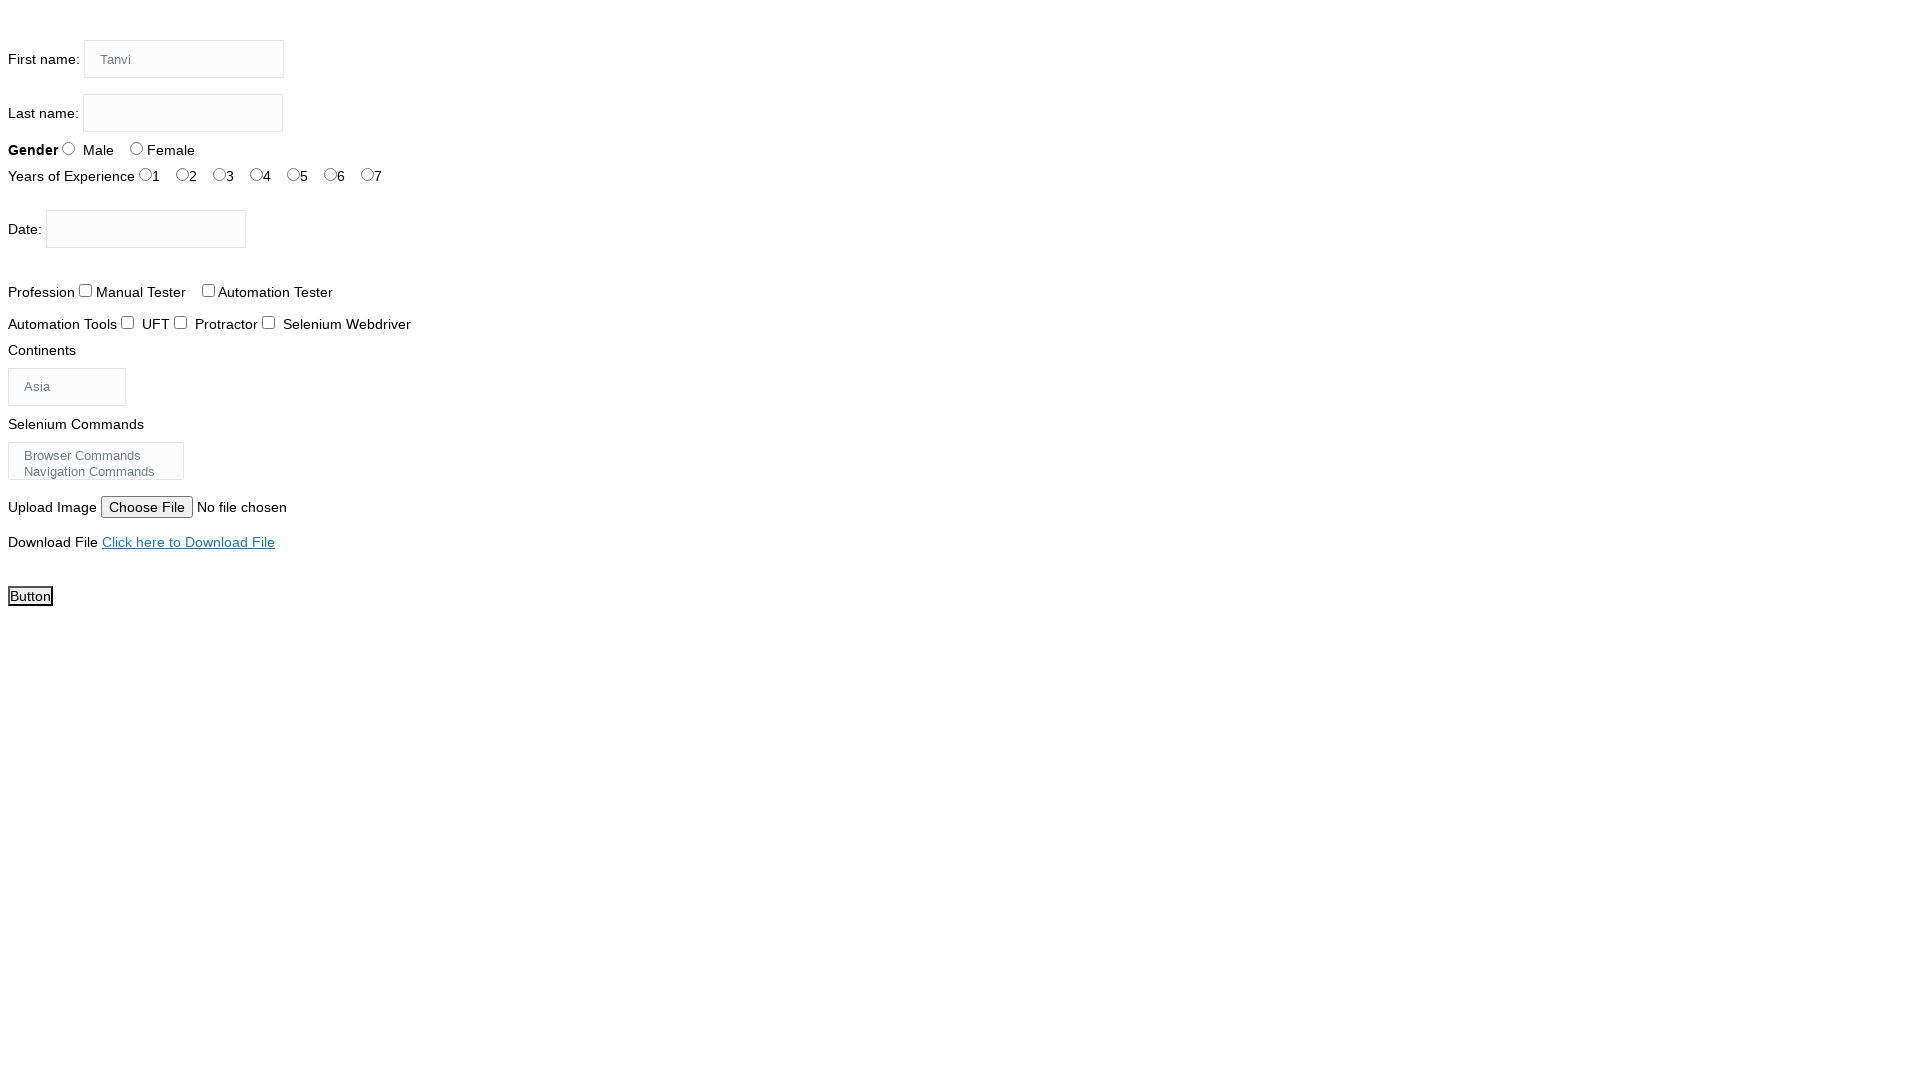

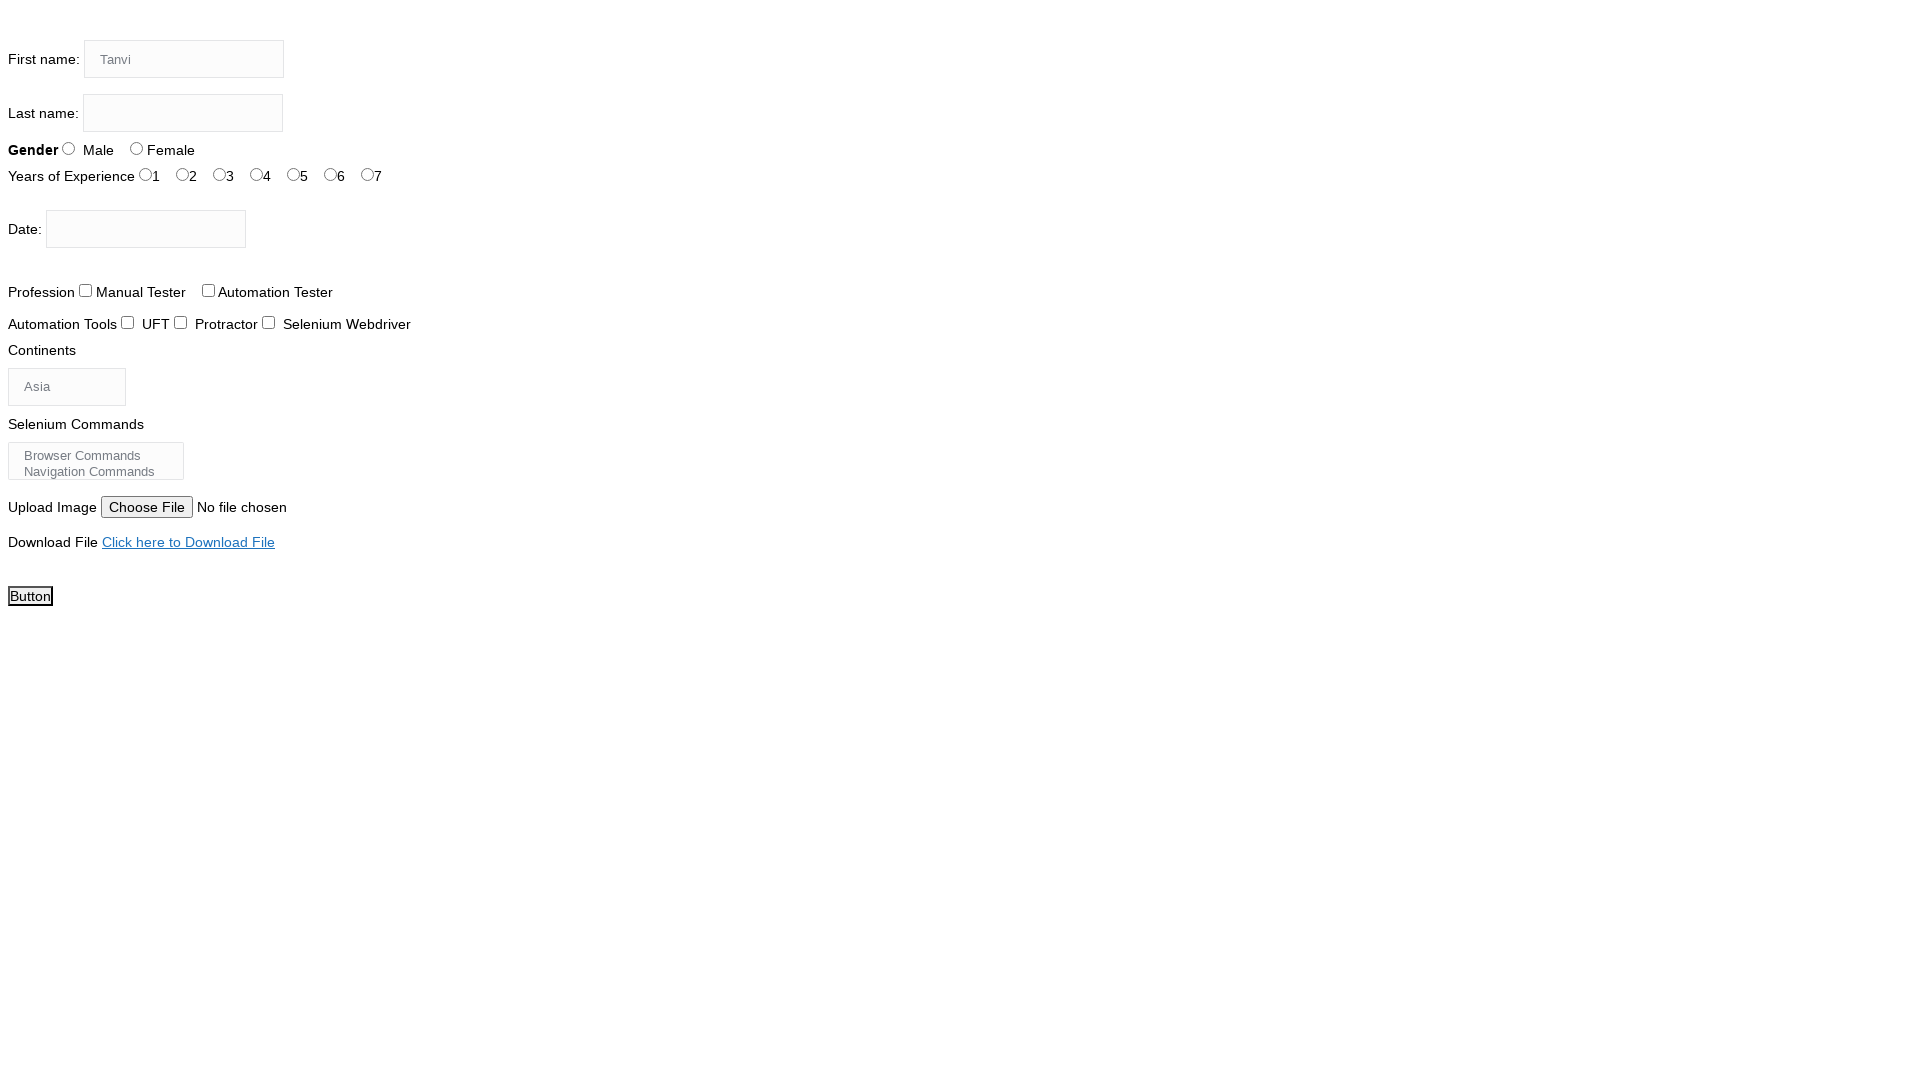